Tests checkbox interaction on a practice form by clicking the "Reading" hobby checkbox to select it, then clicking again to deselect it.

Starting URL: https://demoqa.com/automation-practice-form

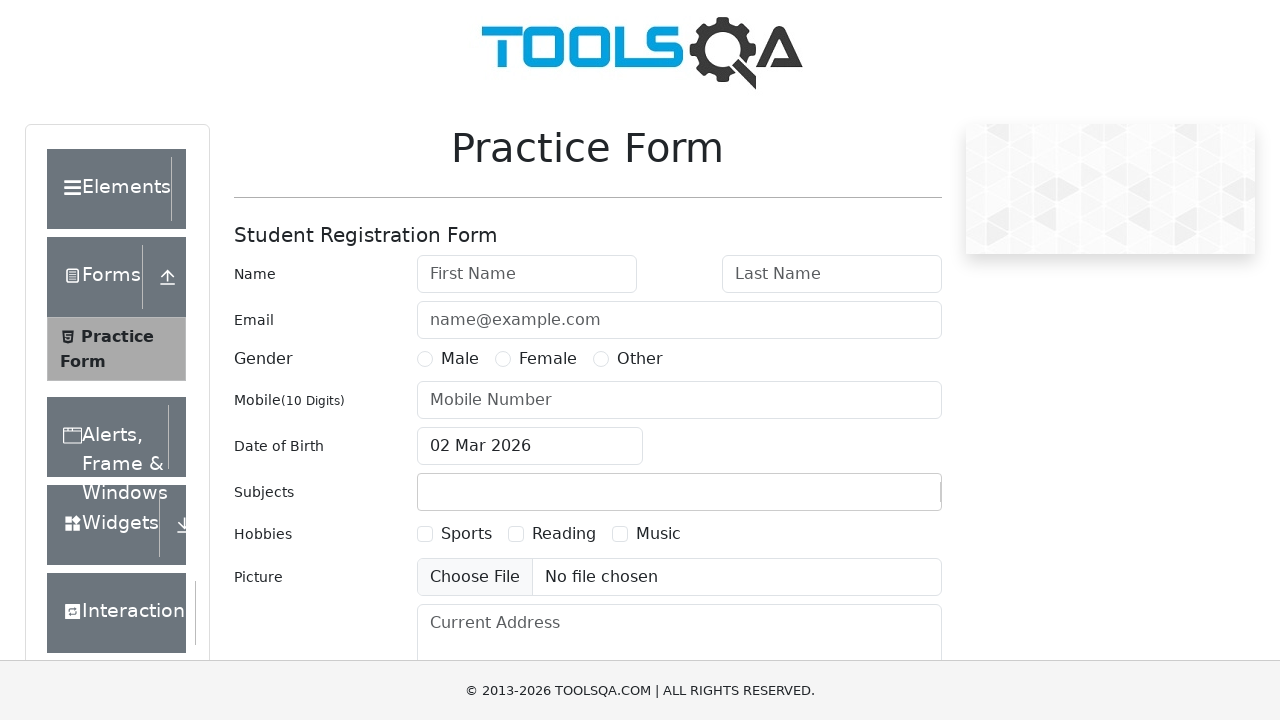

Clicked Reading checkbox to select it at (564, 534) on xpath=//label[normalize-space()='Reading']
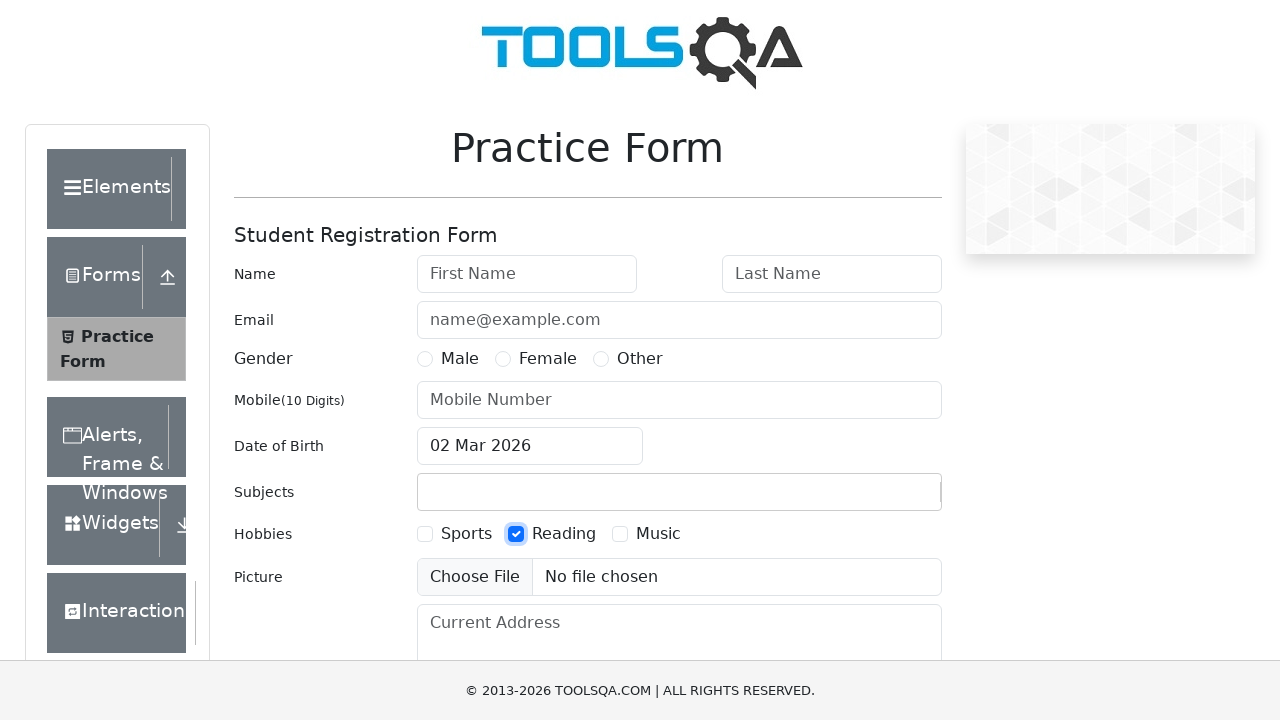

Waited 3 seconds
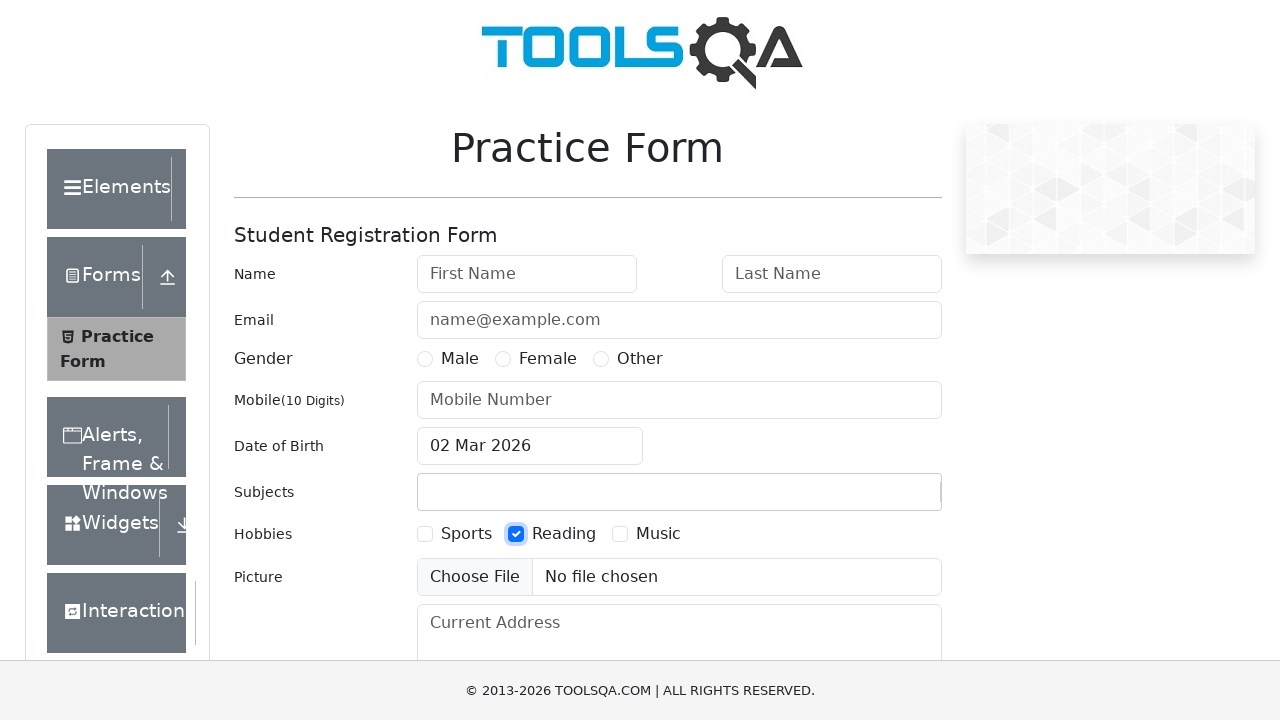

Clicked Reading checkbox again to deselect it at (564, 534) on xpath=//label[normalize-space()='Reading']
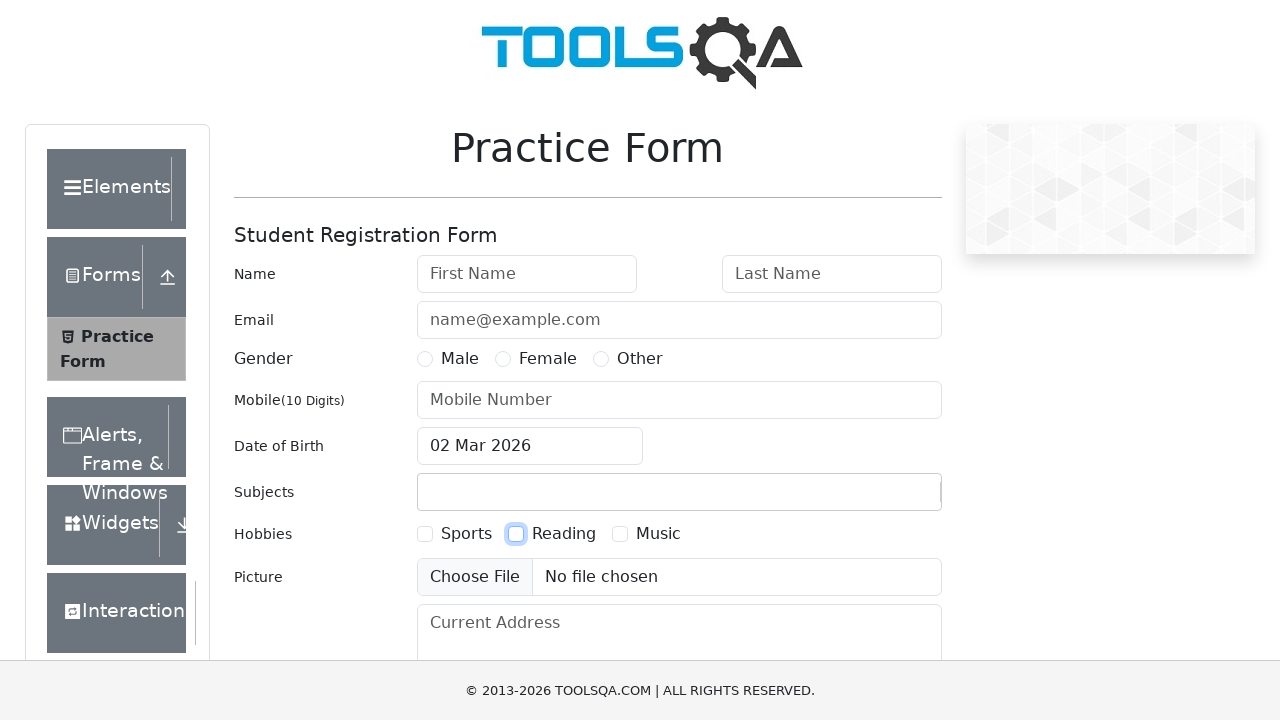

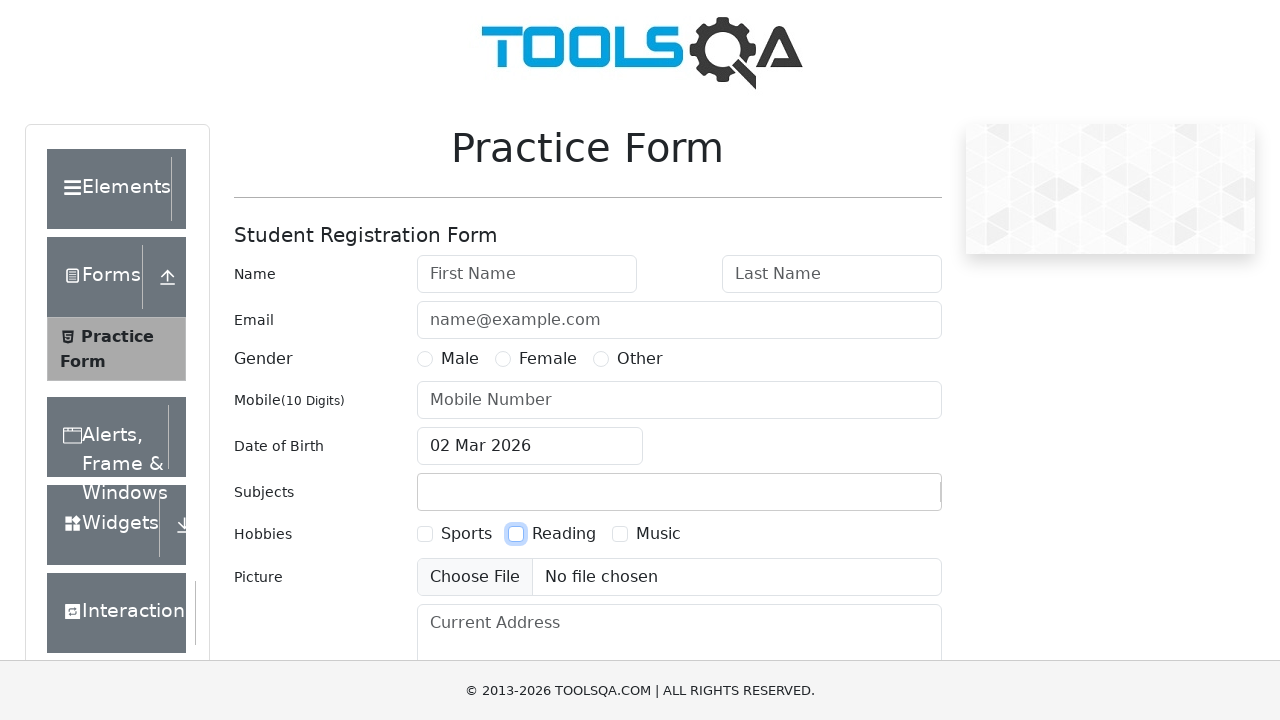